Navigates to a portfolio website and waits for the page content to fully load

Starting URL: https://portfolio.mohamed-khaled.com/

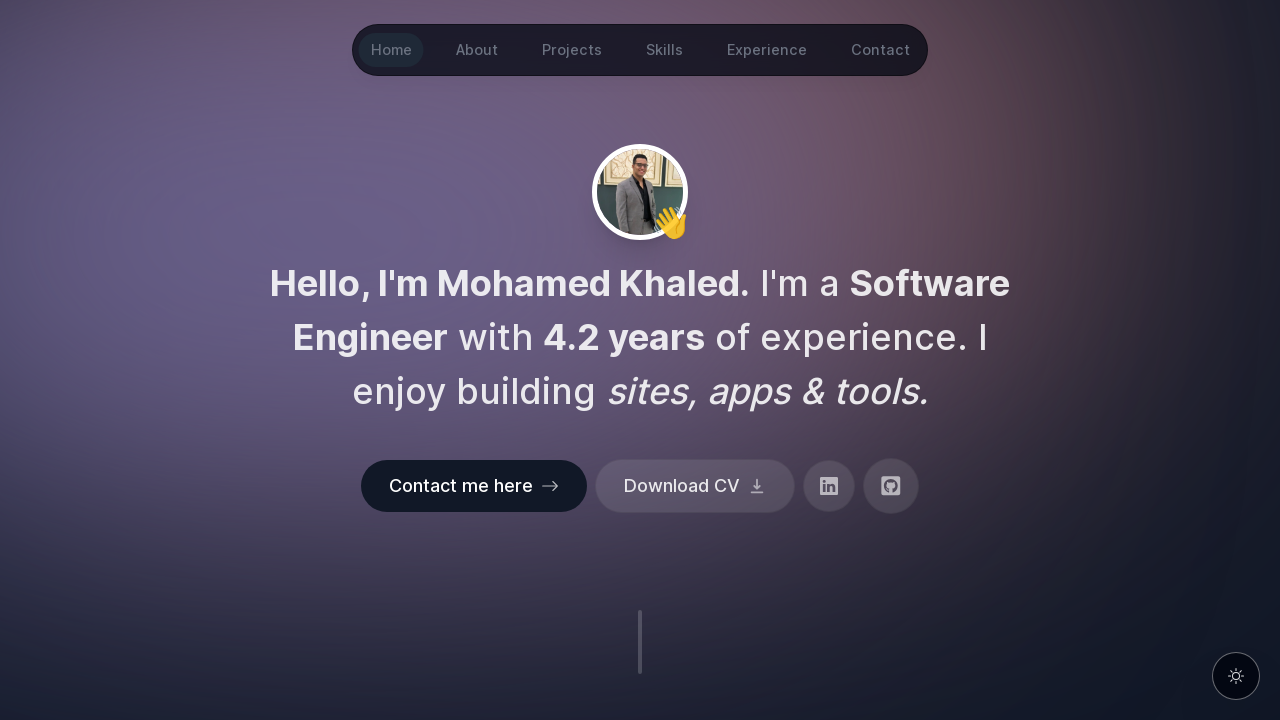

Set viewport size to 1100x800
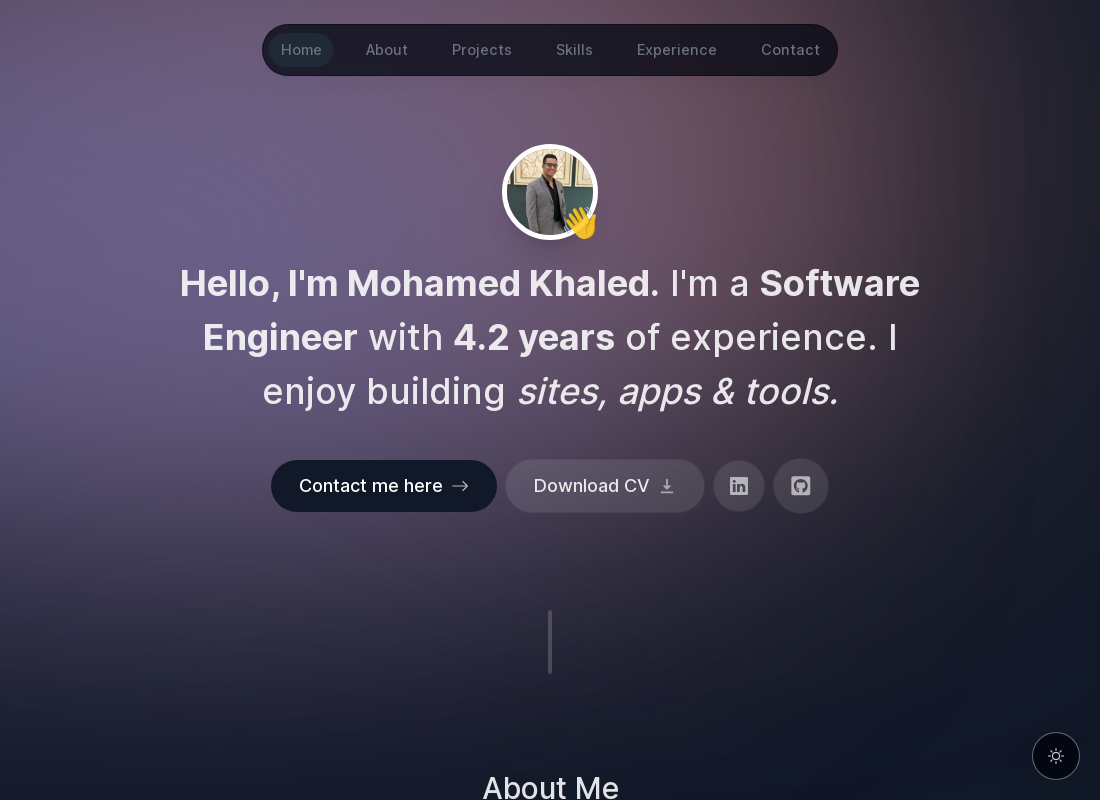

Page content fully loaded - DOM content ready
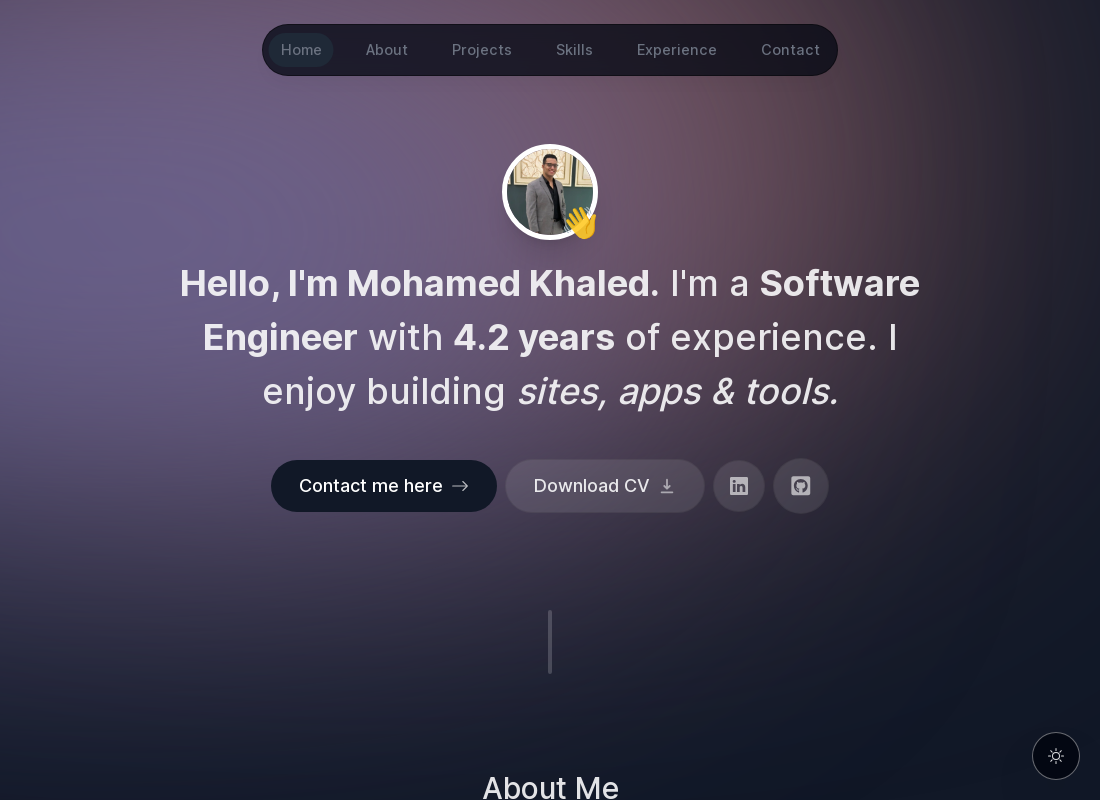

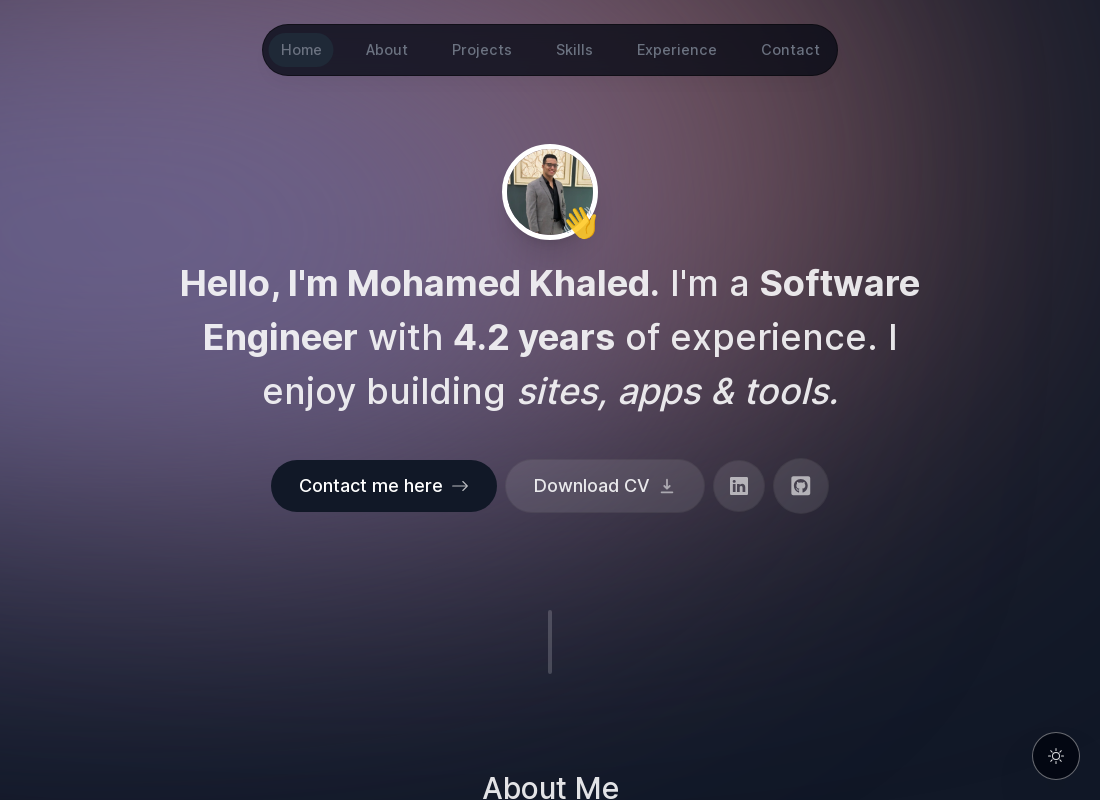